Navigates to the DemoQA text-box demo page and waits for the DOM content to load.

Starting URL: https://demoqa.com/text-box

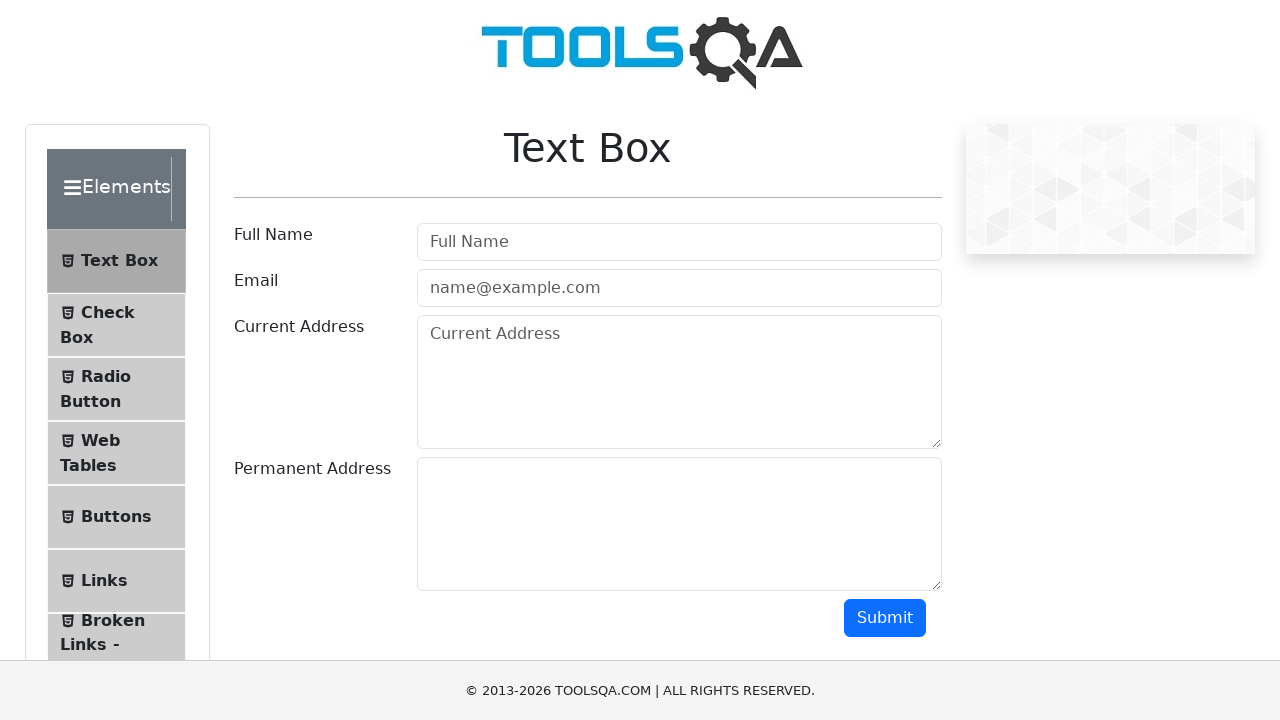

Navigated to DemoQA text-box demo page
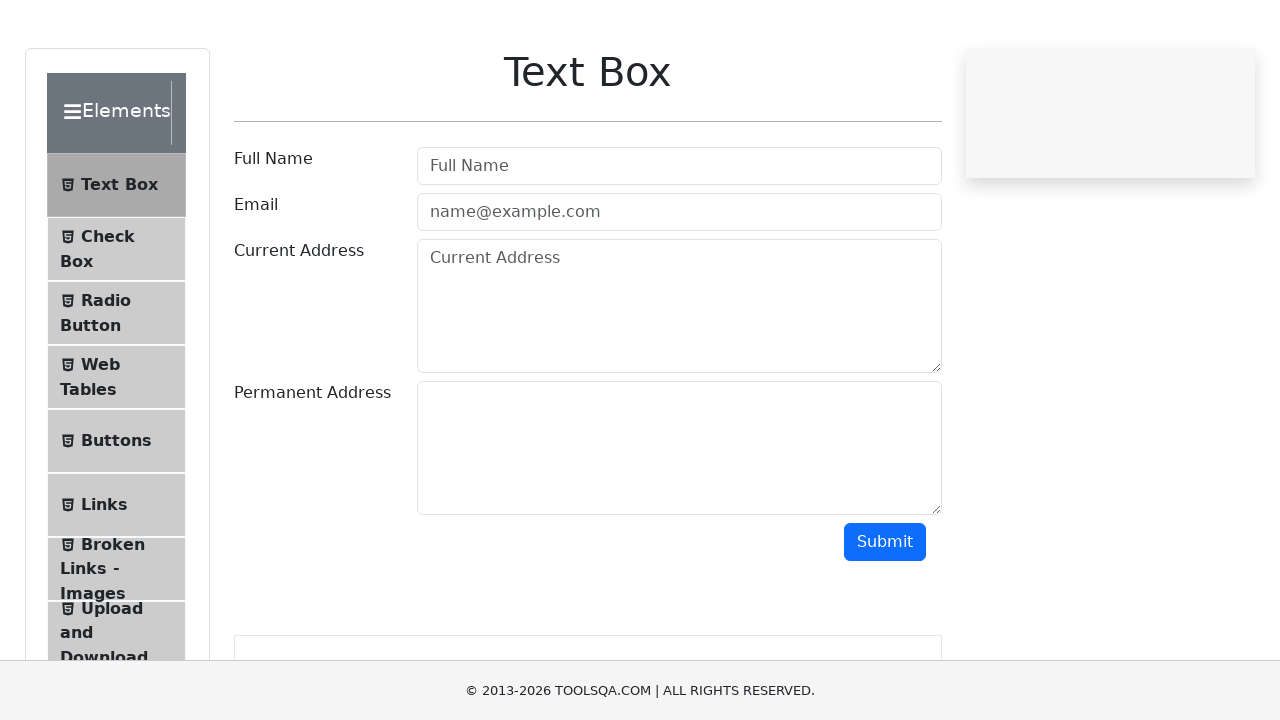

Waited for DOM content to load
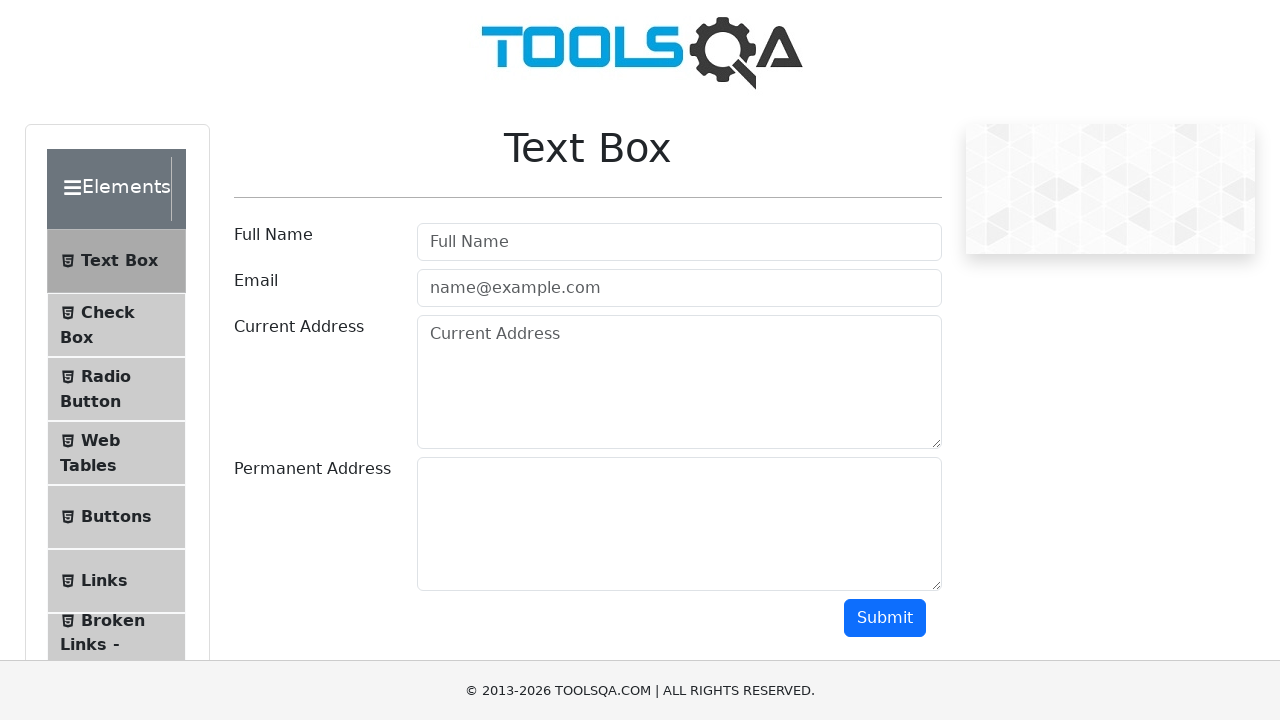

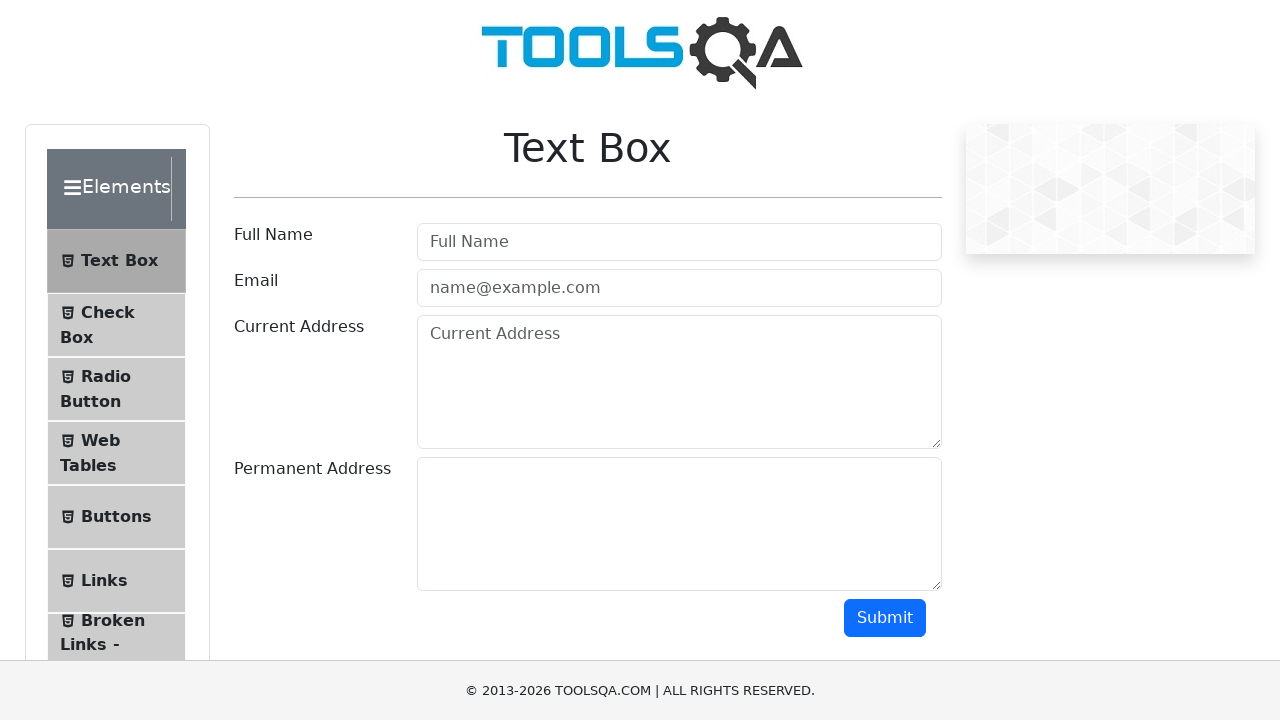